Cross-browser test for Edge that adds a todo item and verifies it was created successfully

Starting URL: https://lambdatest.github.io/sample-todo-app/

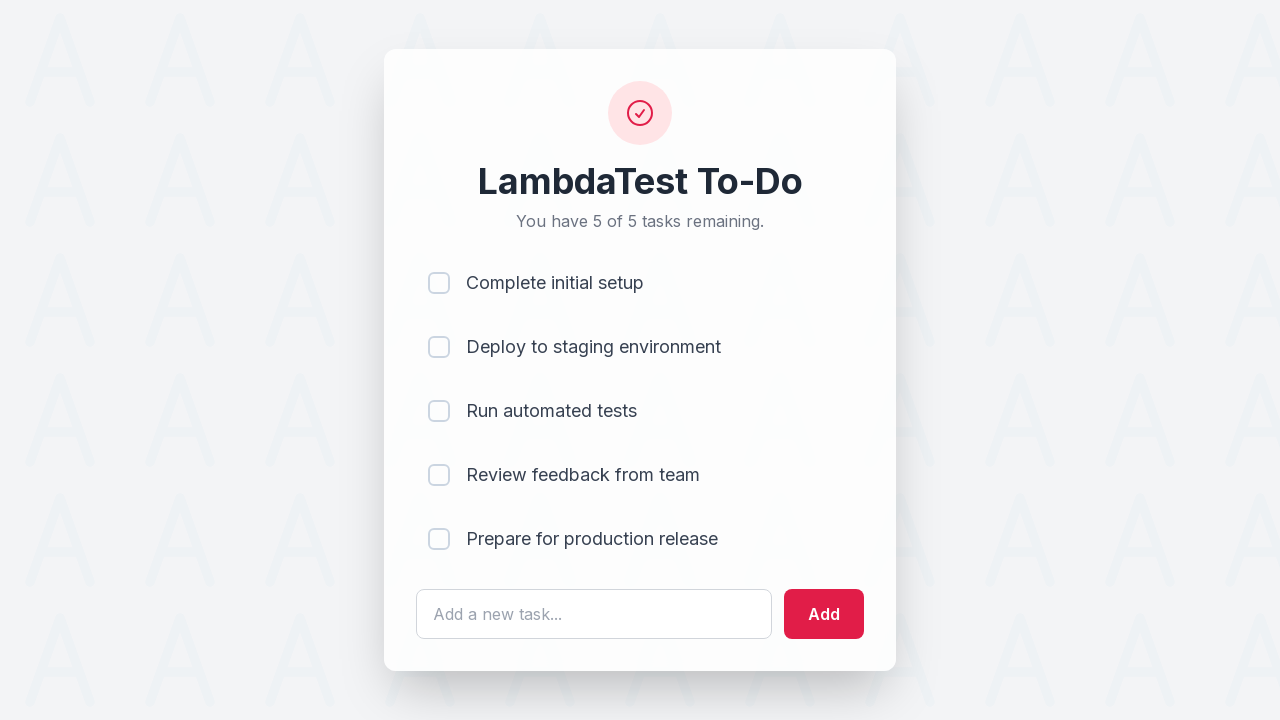

Filled todo text field with 'Testing' on #sampletodotext
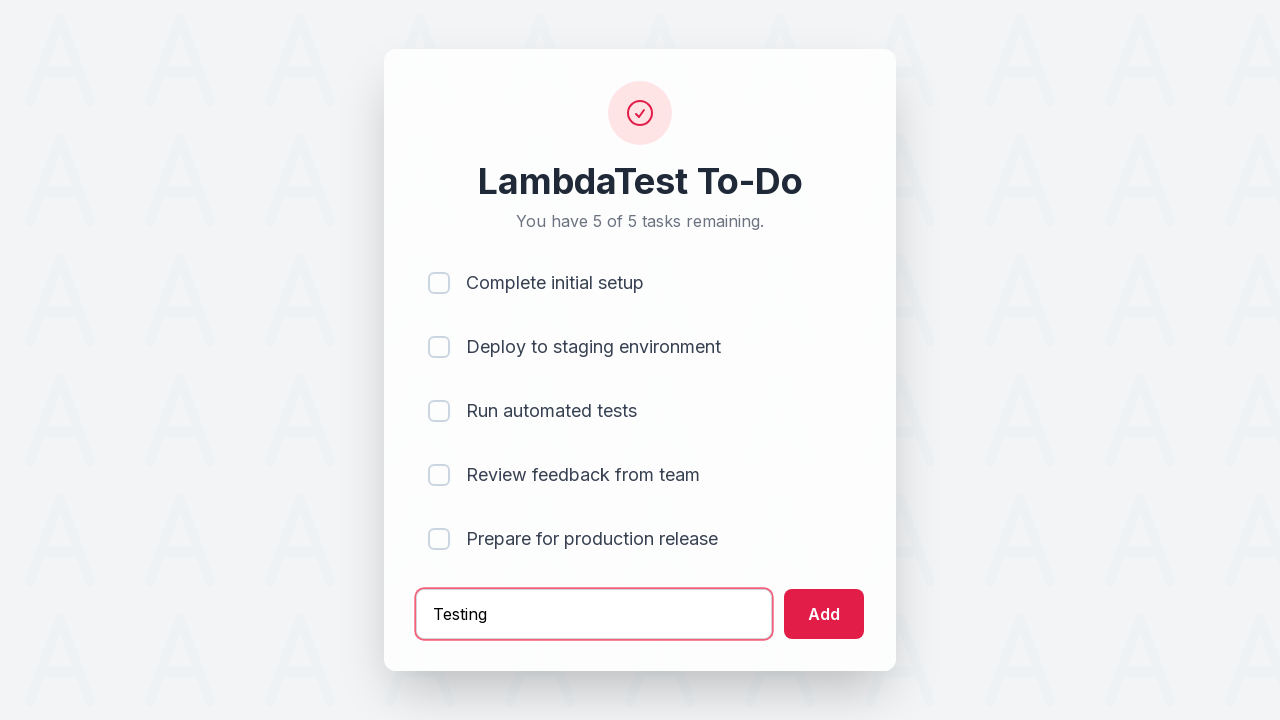

Clicked add button to create todo item at (824, 614) on #addbutton
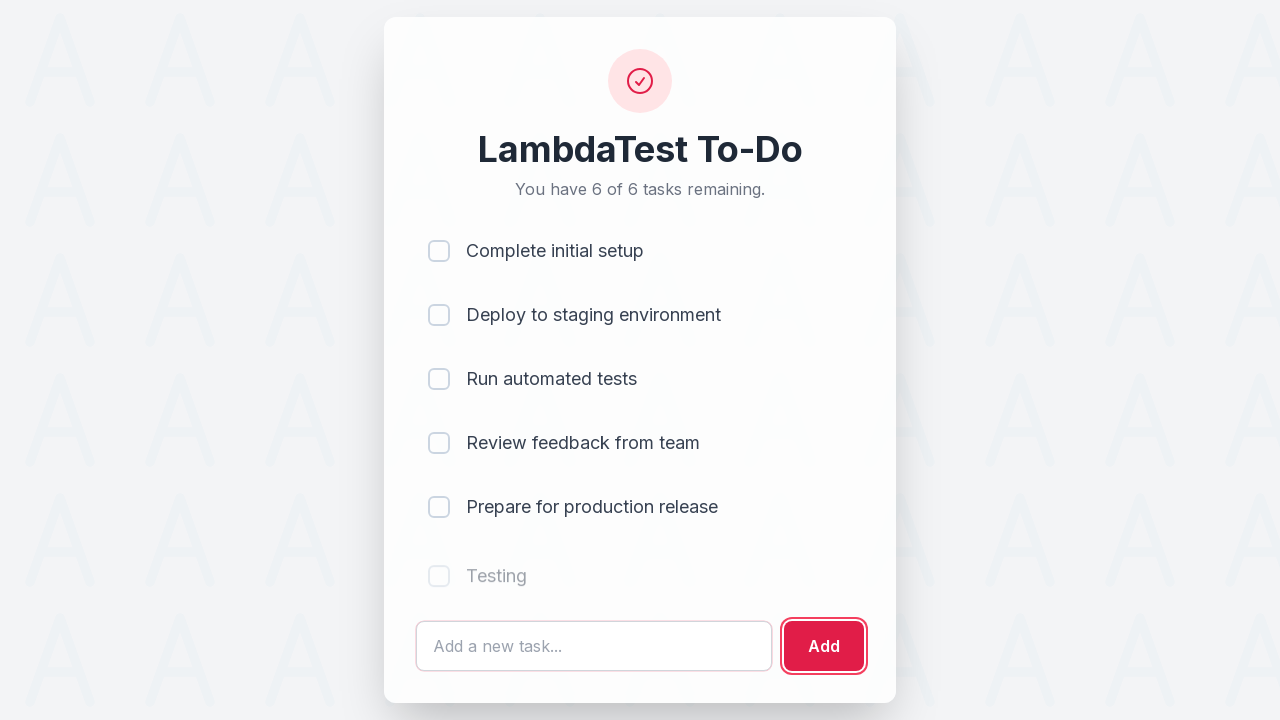

Todo item successfully created and appears in the list
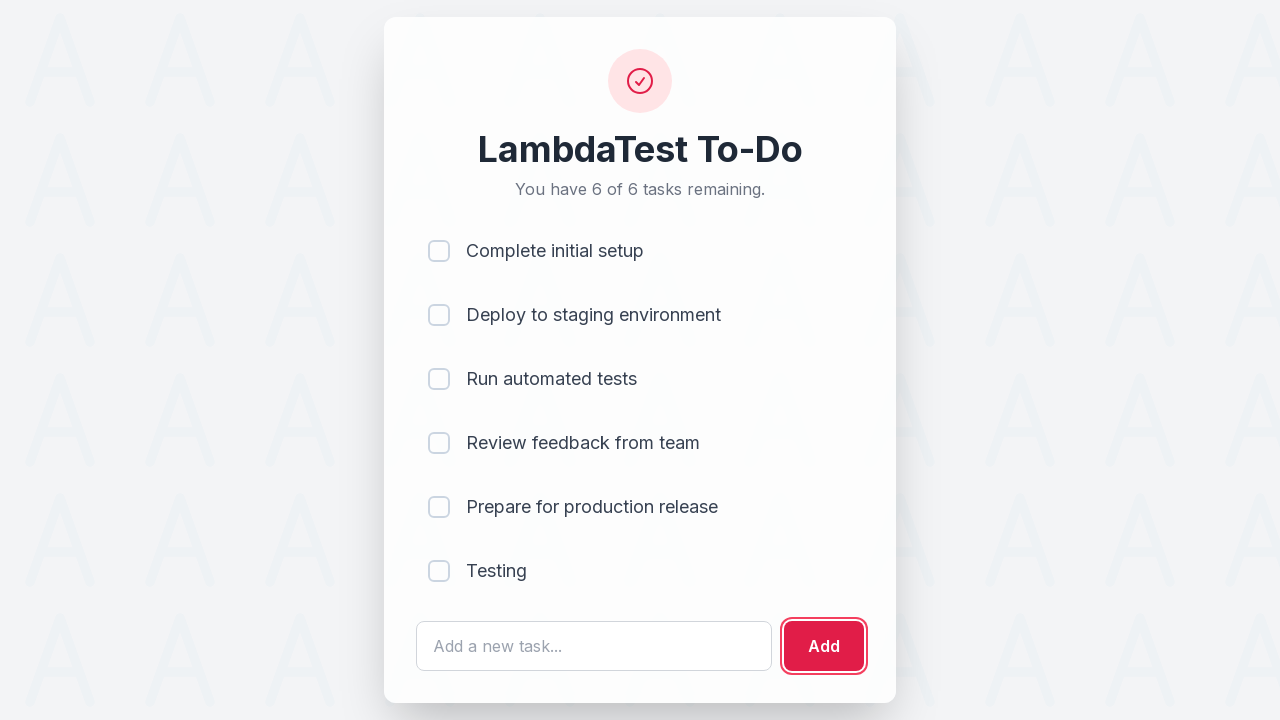

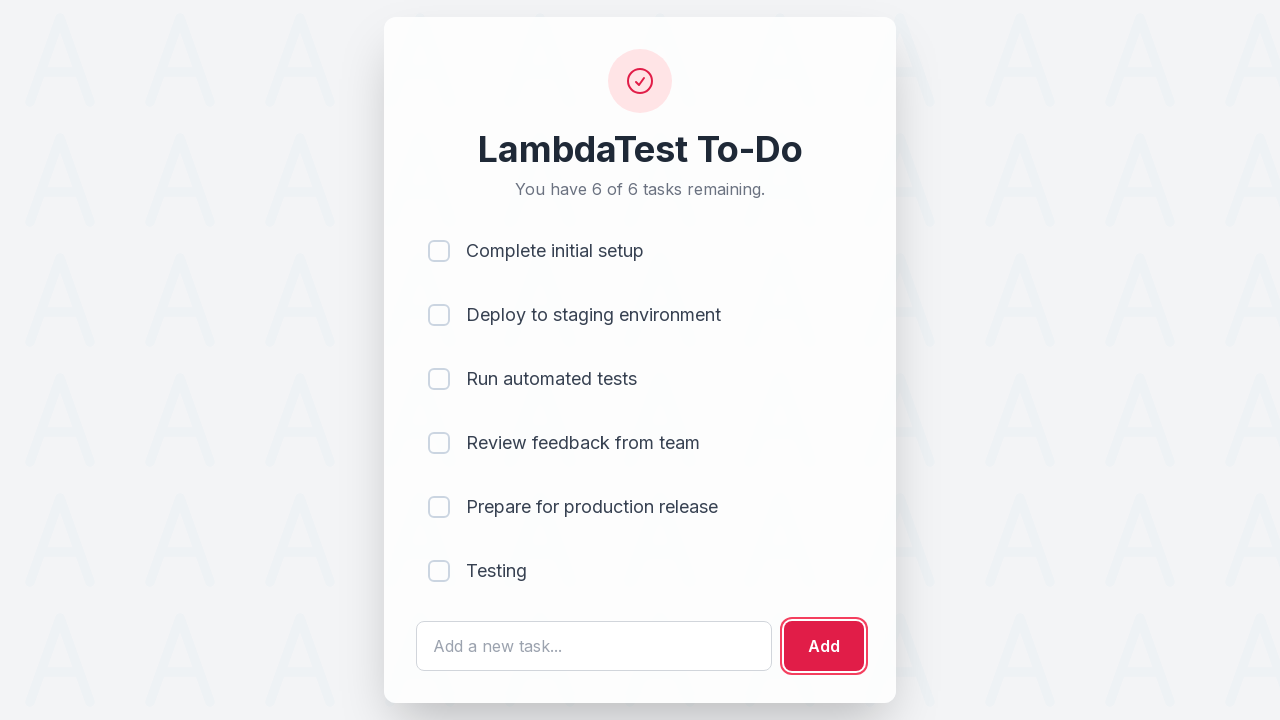